Tests dynamically loaded page elements by navigating to the dynamic loading section, clicking Example 1, and triggering the dynamic content load

Starting URL: https://the-internet.herokuapp.com/

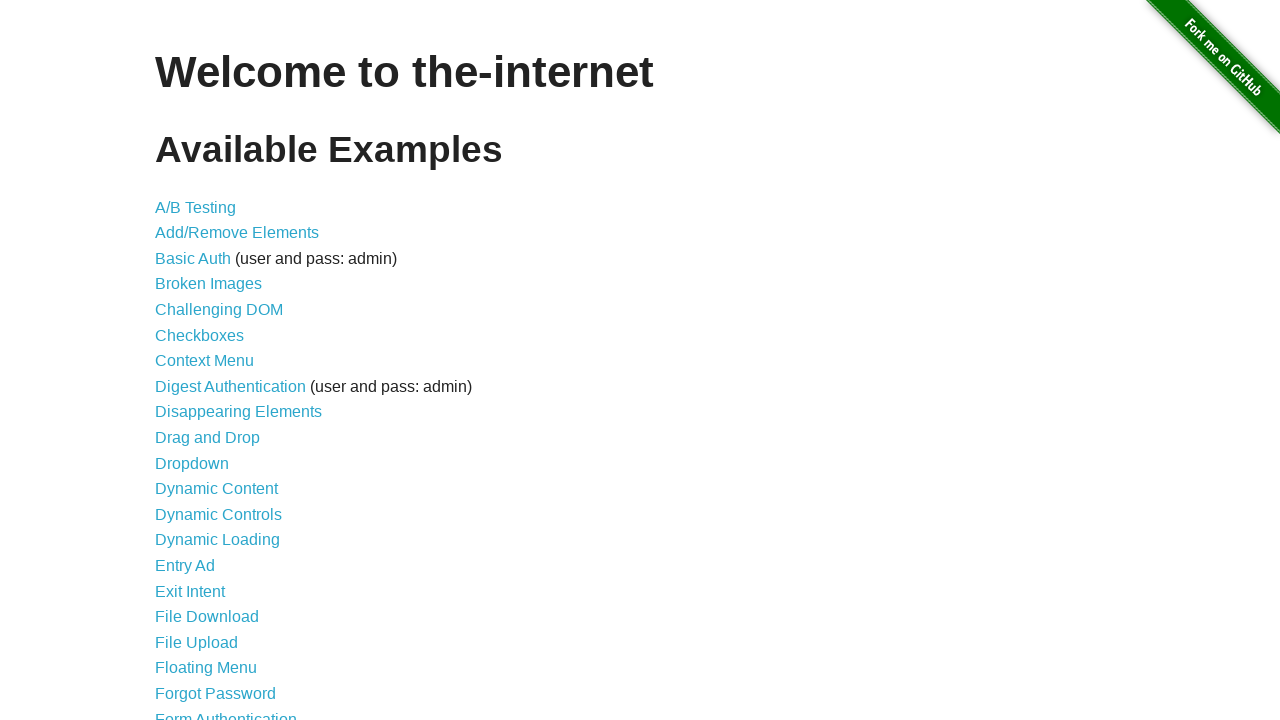

Clicked on Dynamic Loading link at (218, 540) on internal:role=link >> internal:has-text="Dynamic Loading"i
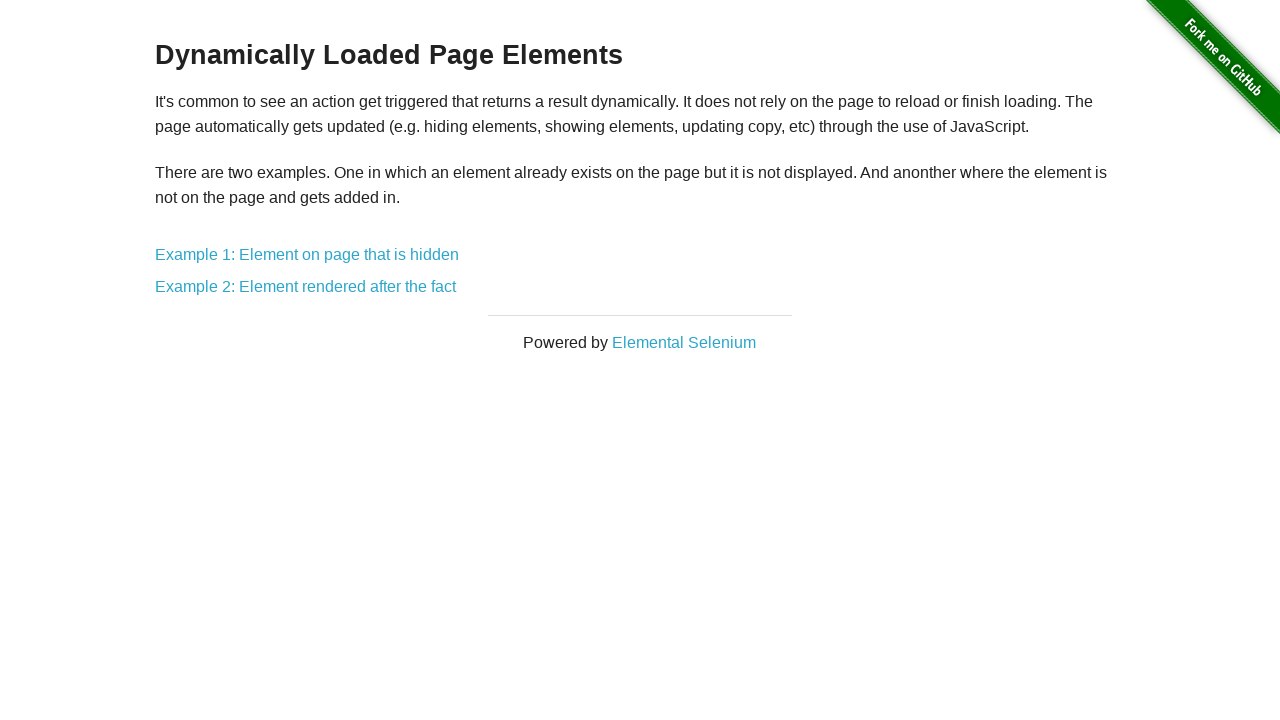

Verified heading loaded on Dynamic Loading page
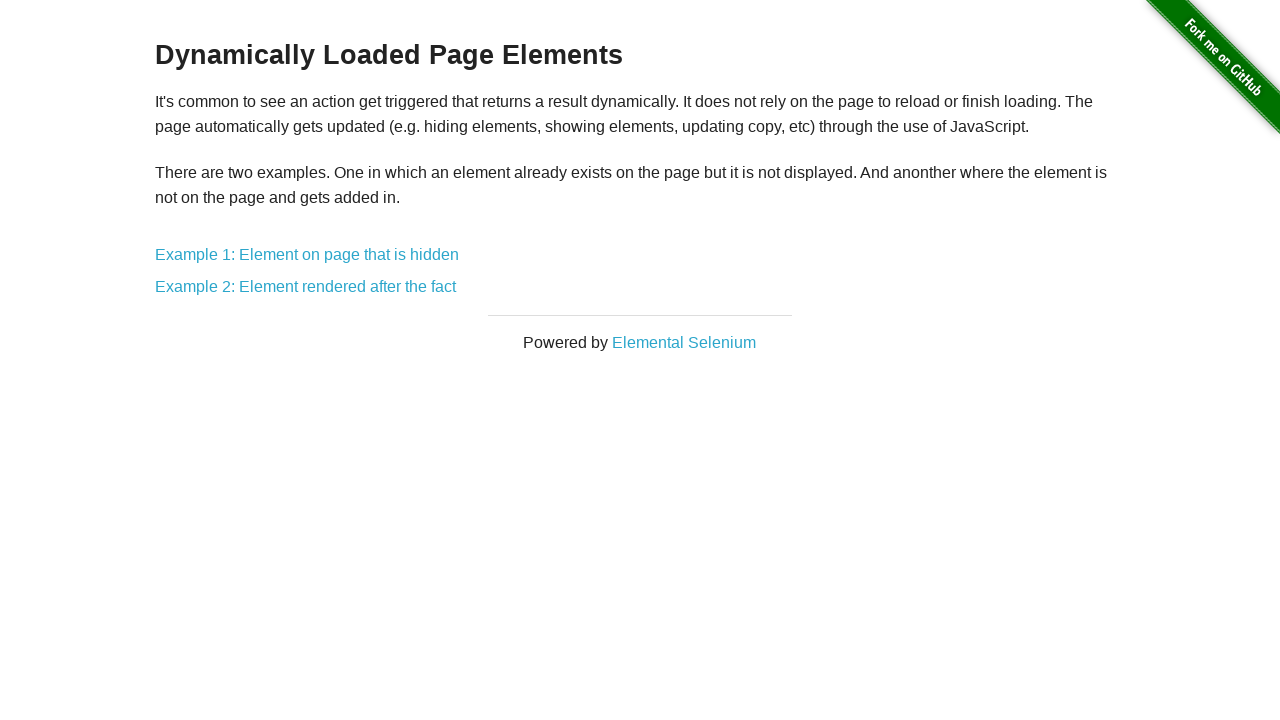

Clicked on Example 1 link at (307, 255) on internal:text="Example 1"i
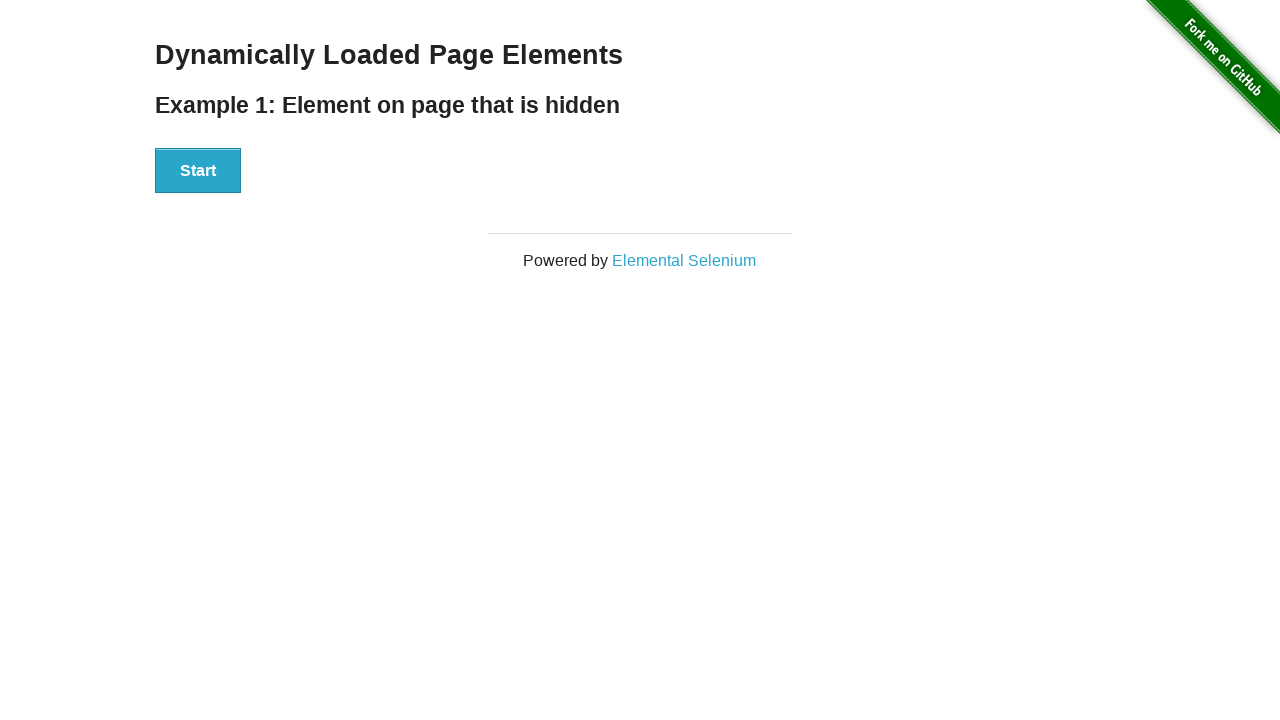

Clicked the start button to trigger dynamic content loading at (198, 171) on internal:role=button
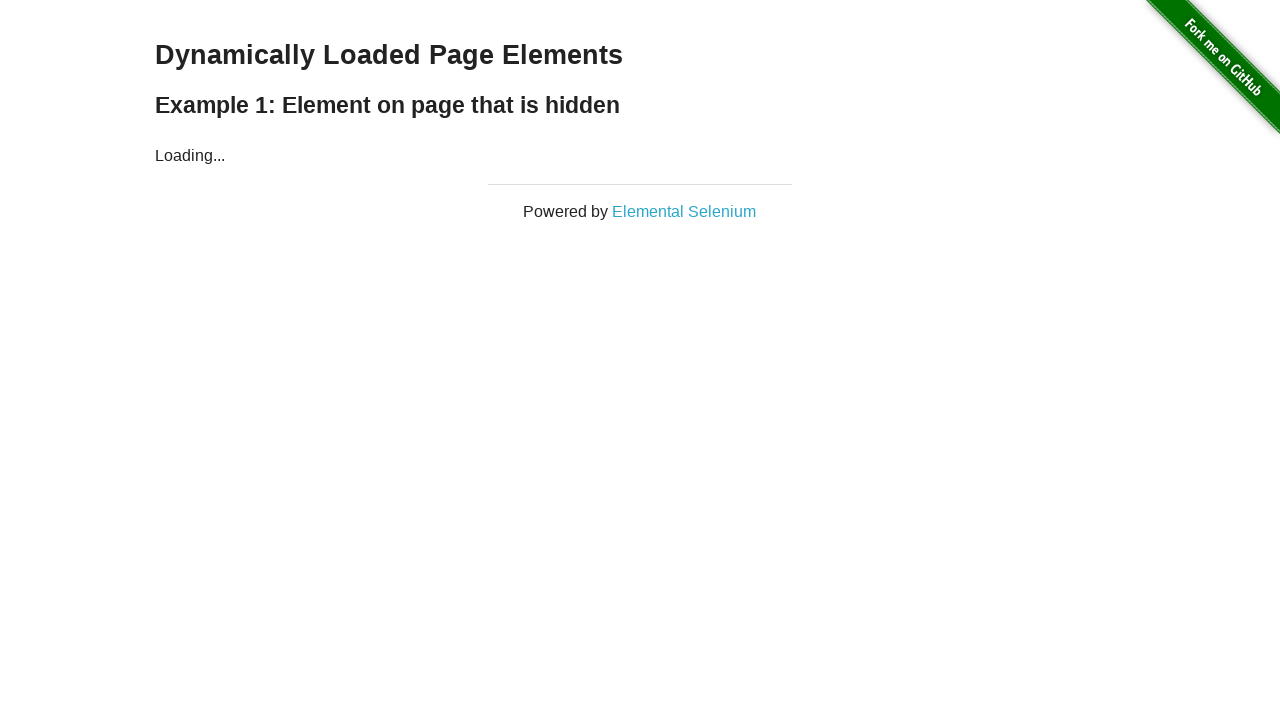

Dynamic content finished loading and finish element appeared
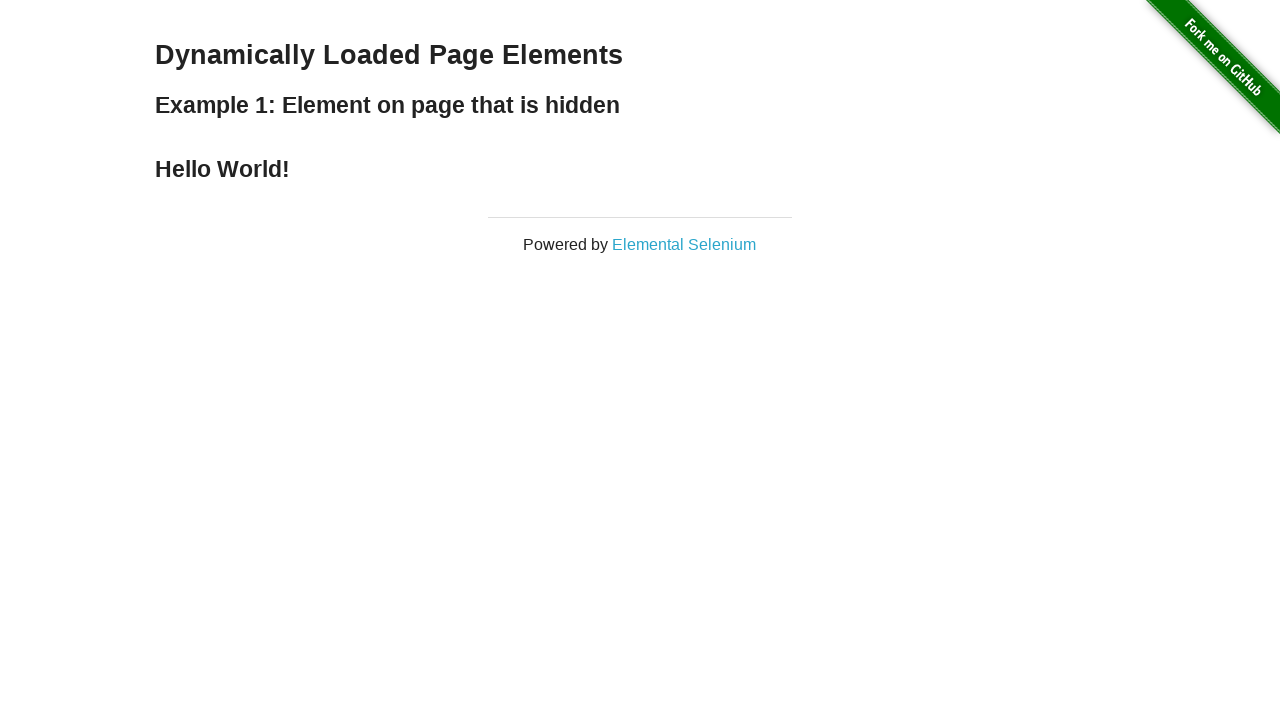

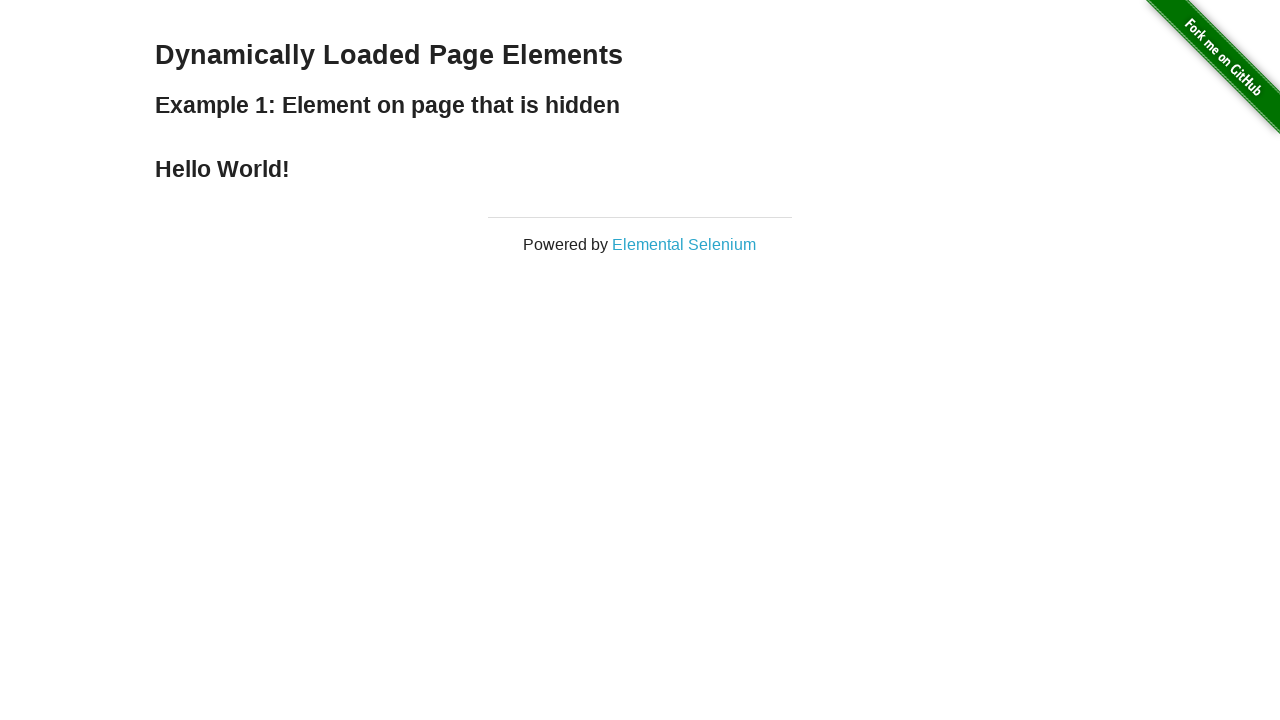